Navigates to W3Schools page about showing/hiding elements and uses JavaScript to make a hidden element visible and change its text content

Starting URL: https://www.w3schools.com/howto/howto_js_toggle_hide_show.asp

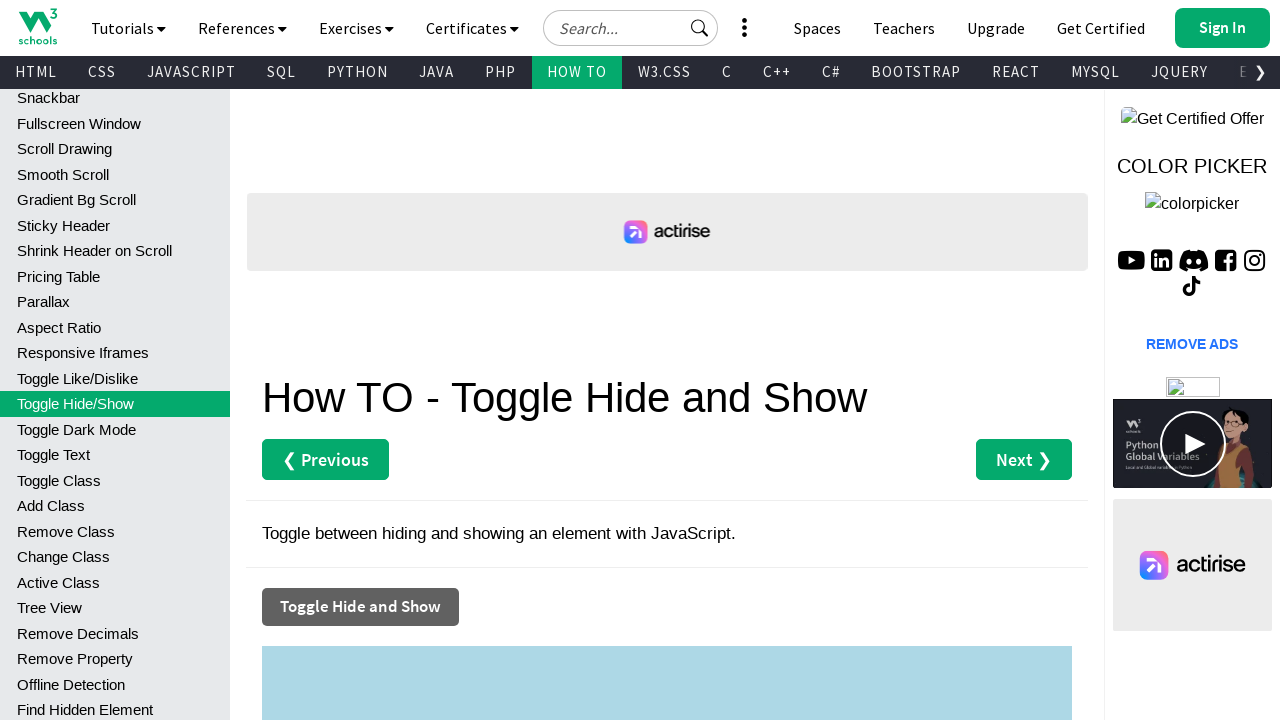

Navigated to W3Schools how to show/hide elements page
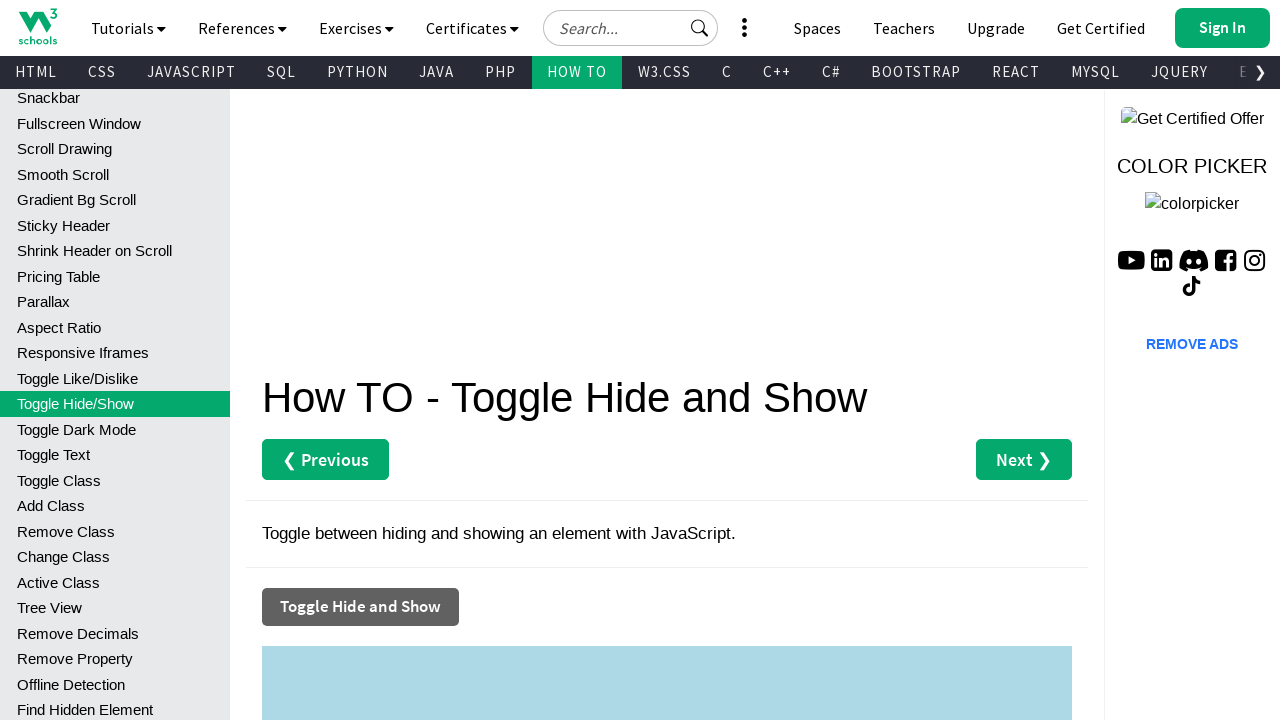

Located hidden DIV element with id 'myDIV'
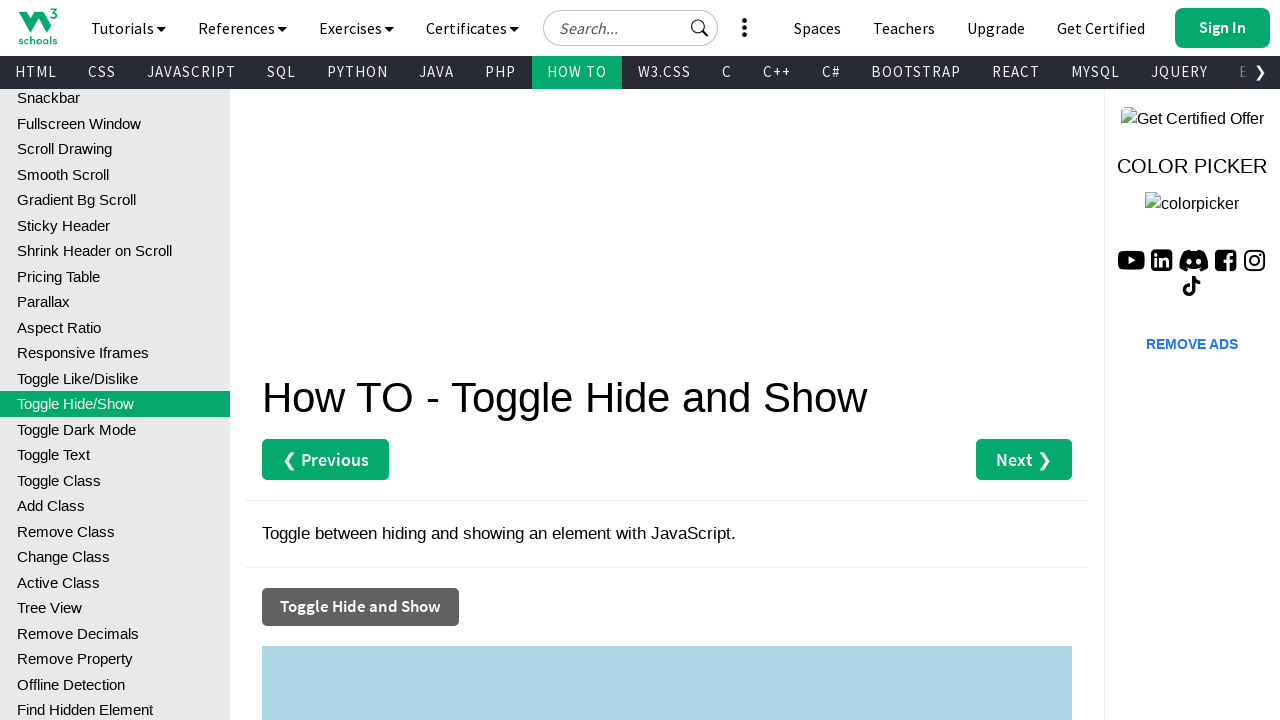

Made hidden element visible by setting display style to 'block'
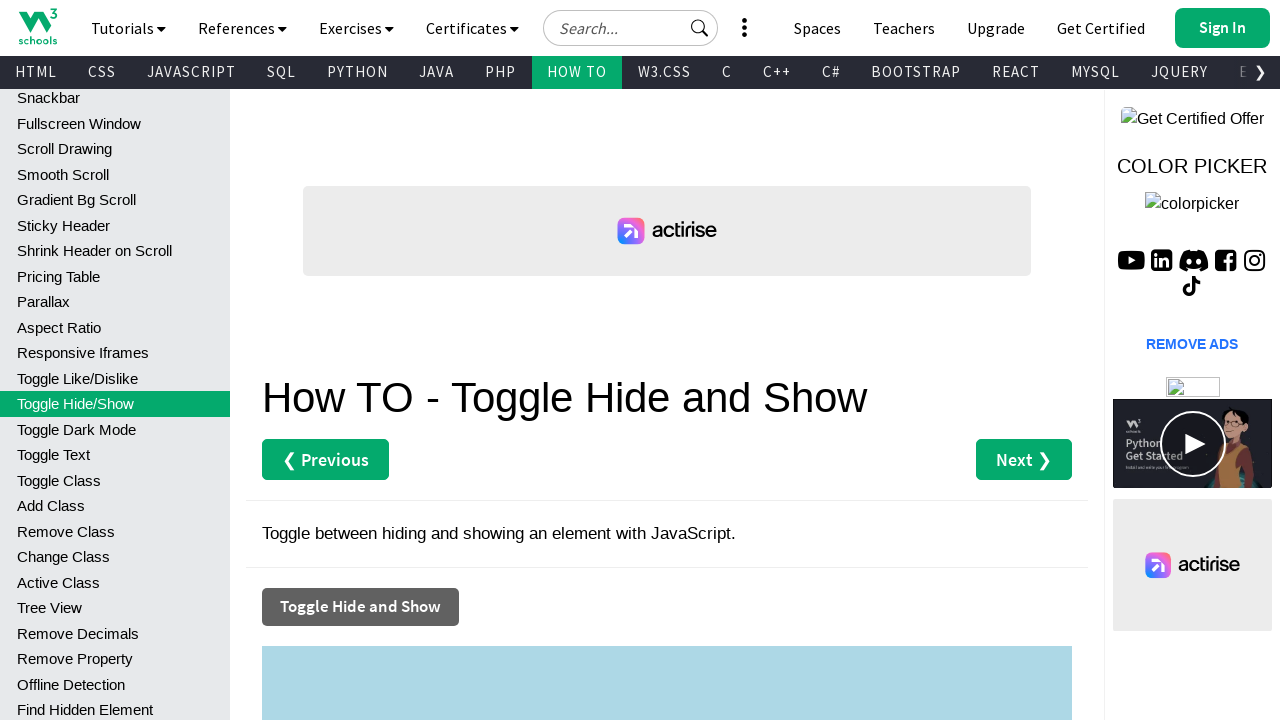

Changed element text content to 'Hello'
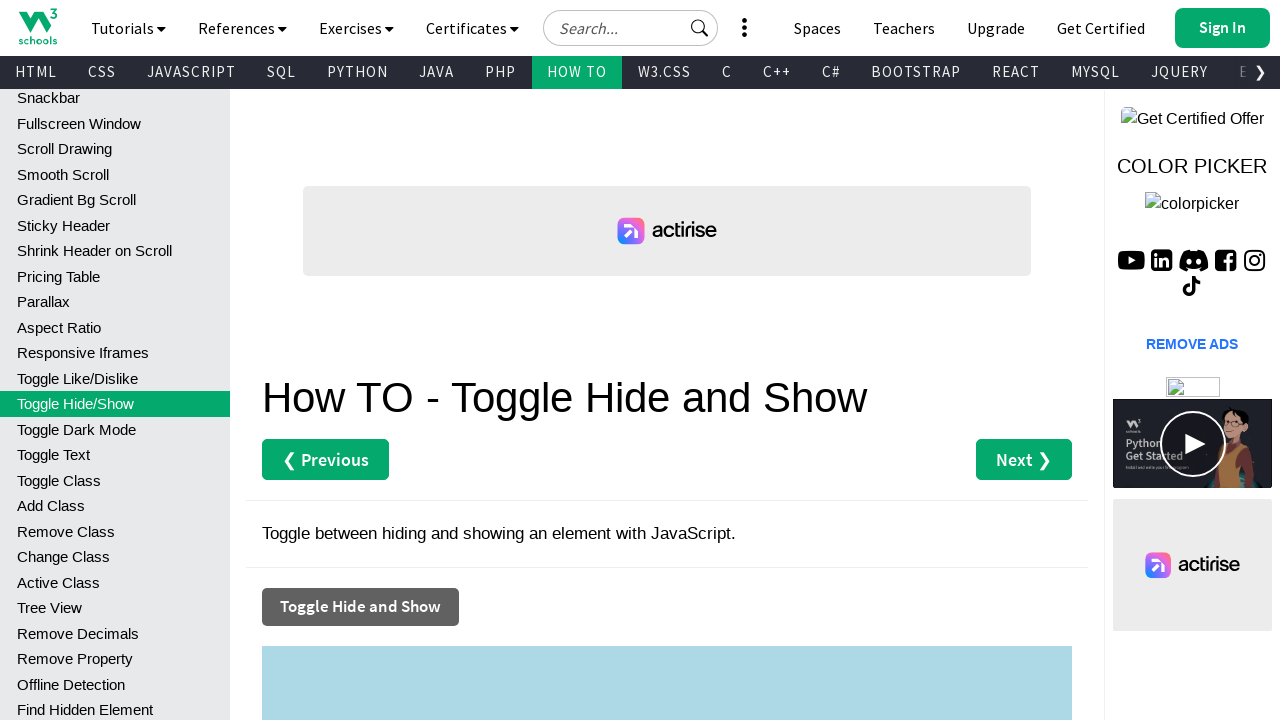

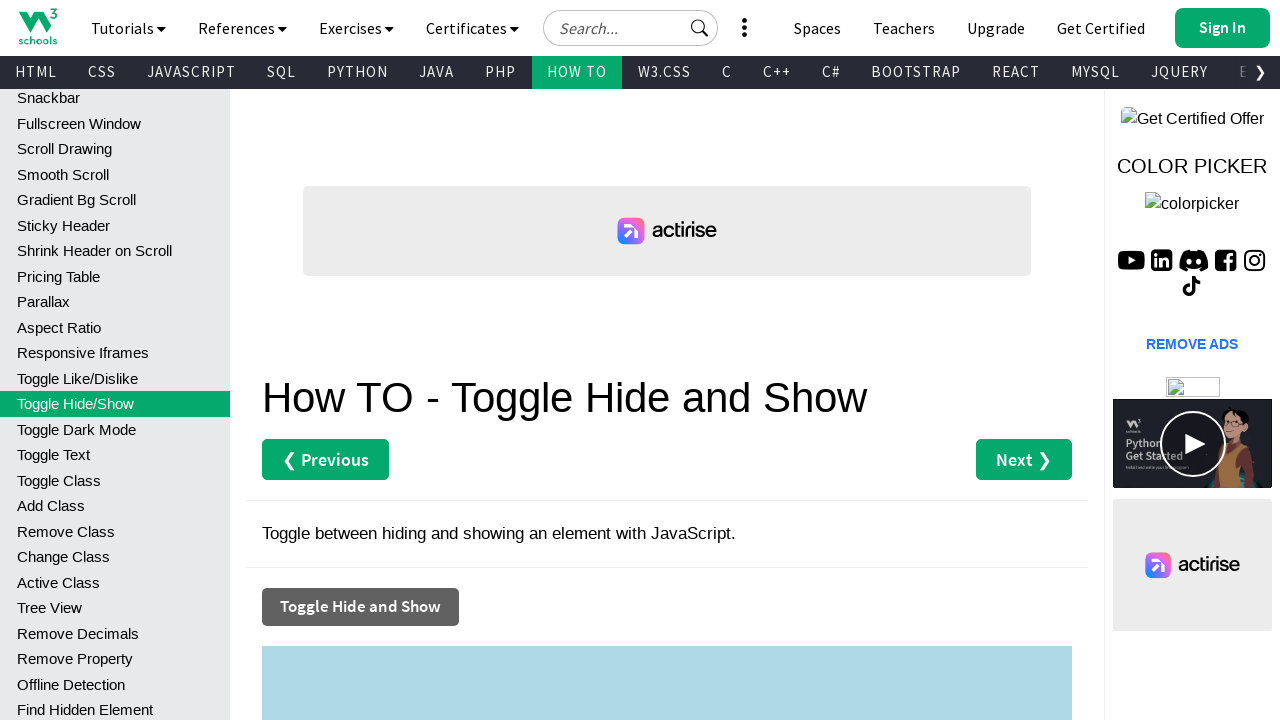